Tests jQuery progress bar functionality by starting a download, canceling it, then starting again and waiting for completion

Starting URL: https://demo.automationtesting.in/WebTable.html

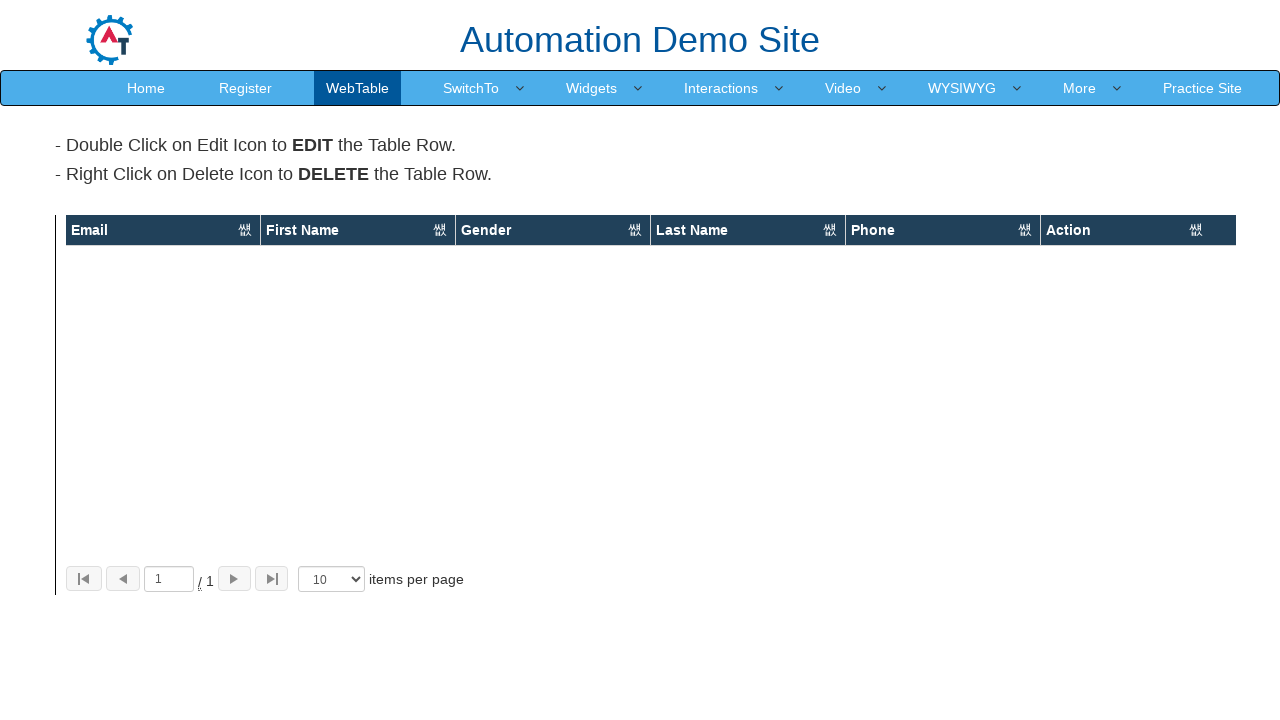

Clicked 'More' link in navigation menu at (1080, 88) on xpath=//a[text()='More']
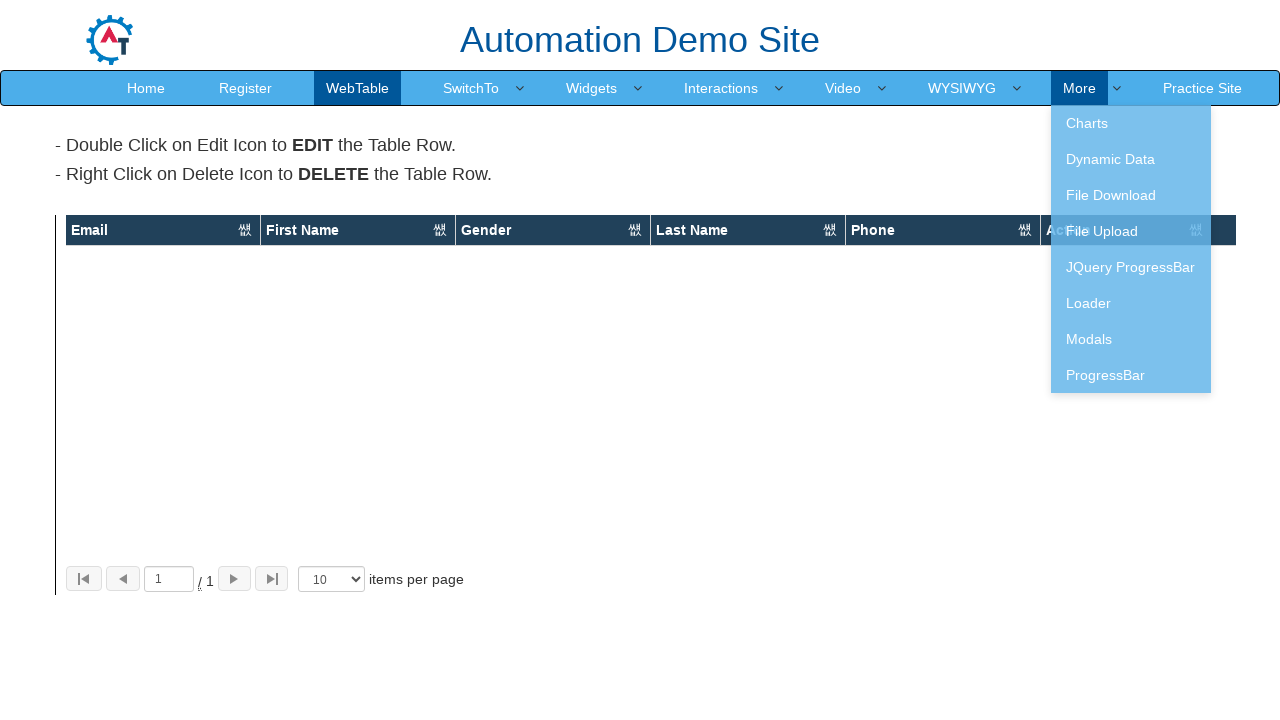

Clicked 'JQuery ProgressBar' link in dropdown at (1131, 267) on xpath=//a[text()='JQuery ProgressBar']
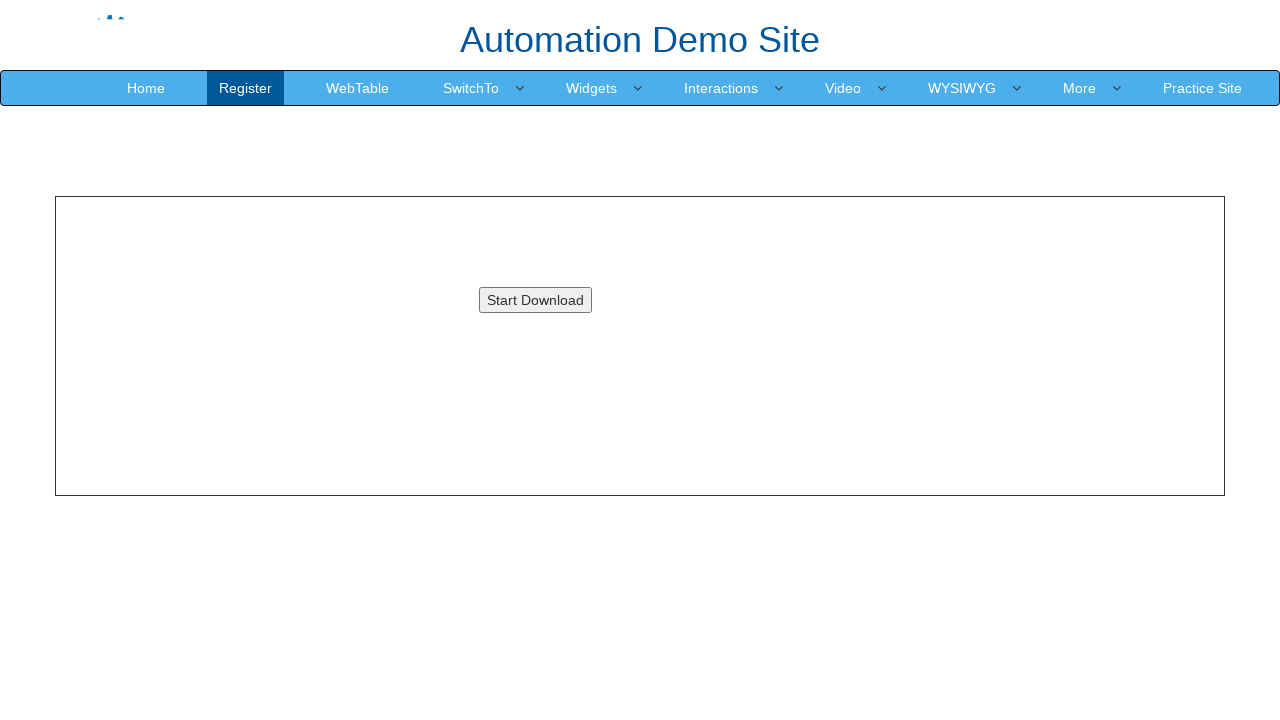

Waited for close button to be hidden (dialog not open)
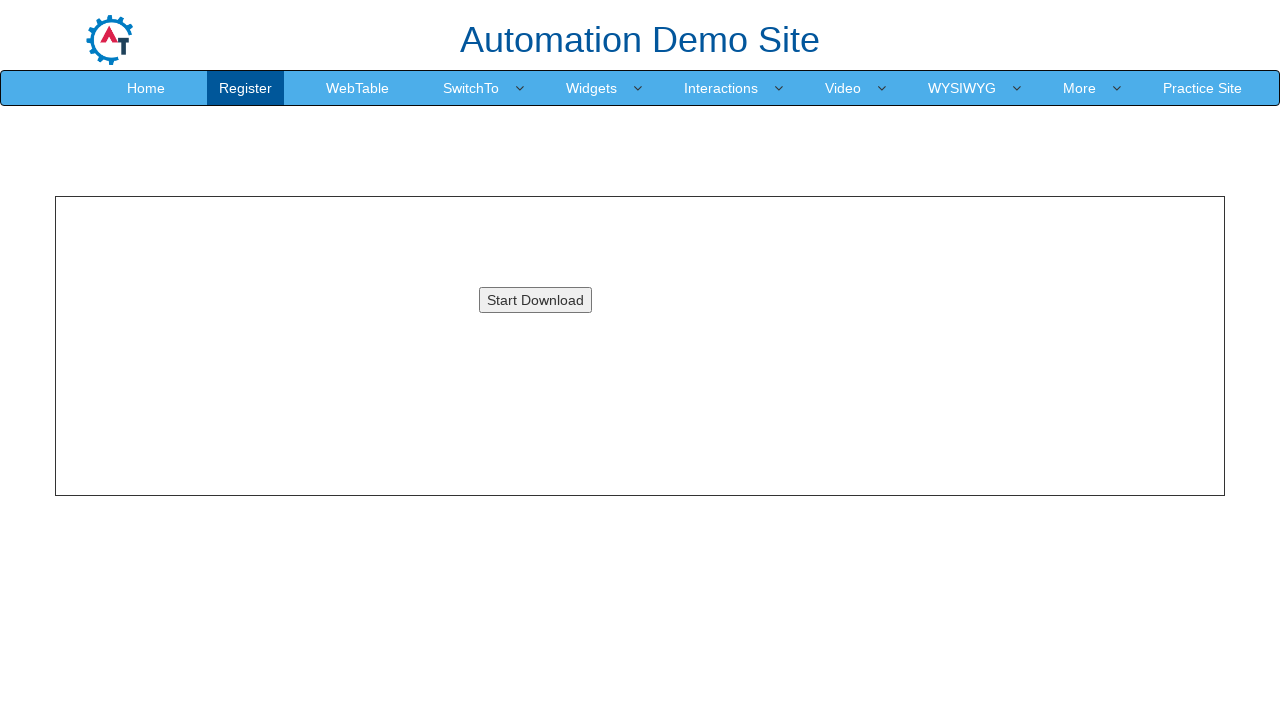

Clicked 'Start Download' button to initiate download at (535, 300) on button#downloadButton
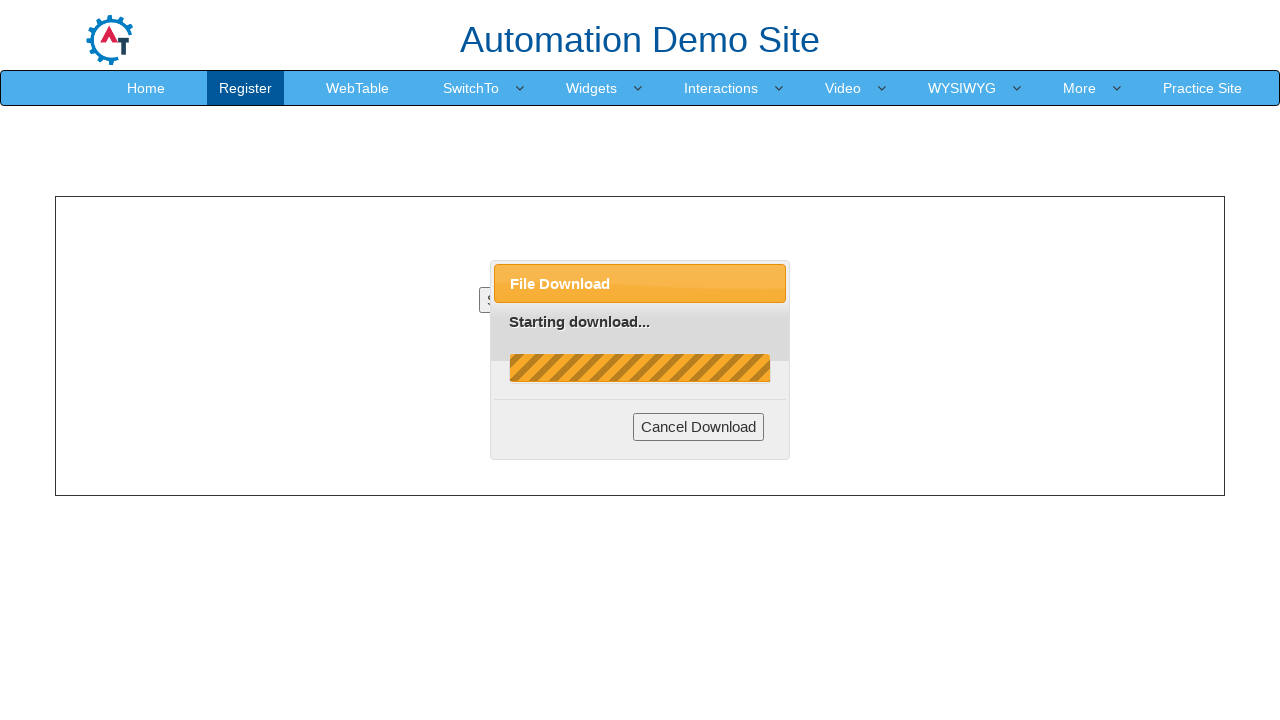

Cancel Download button appeared
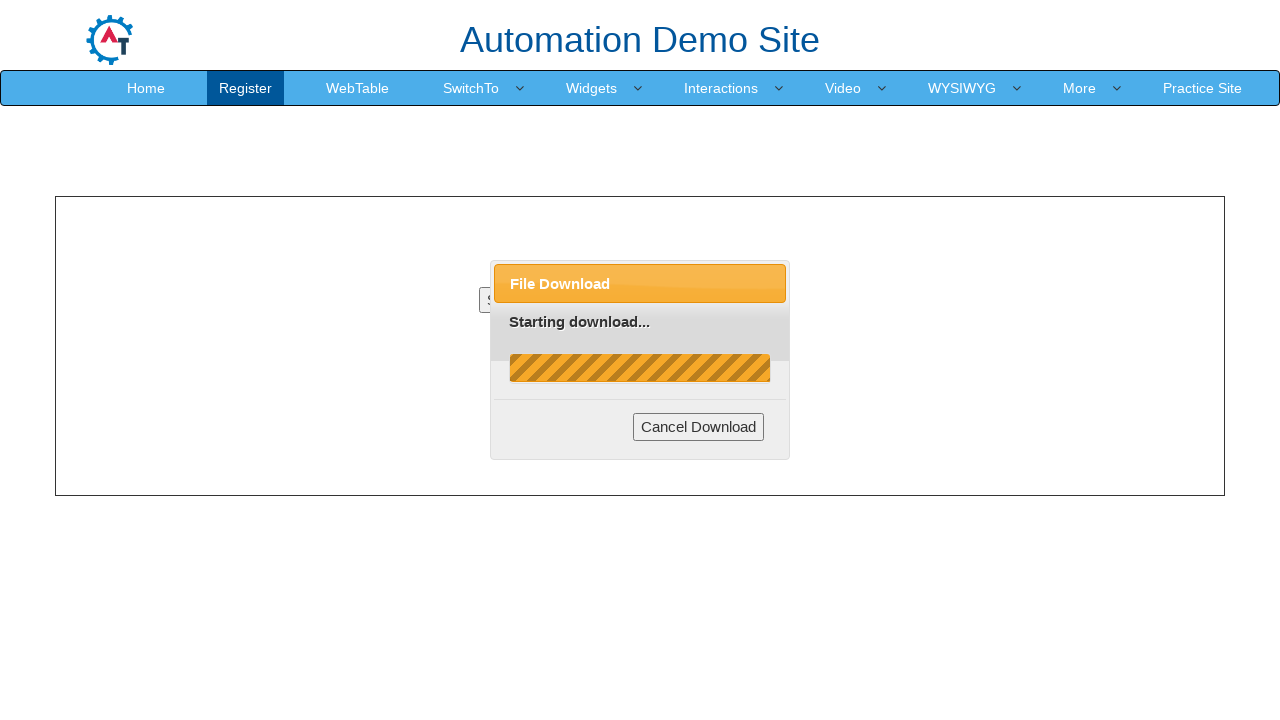

Clicked 'Cancel Download' button to interrupt download at (699, 427) on xpath=//button[text()='Cancel Download']
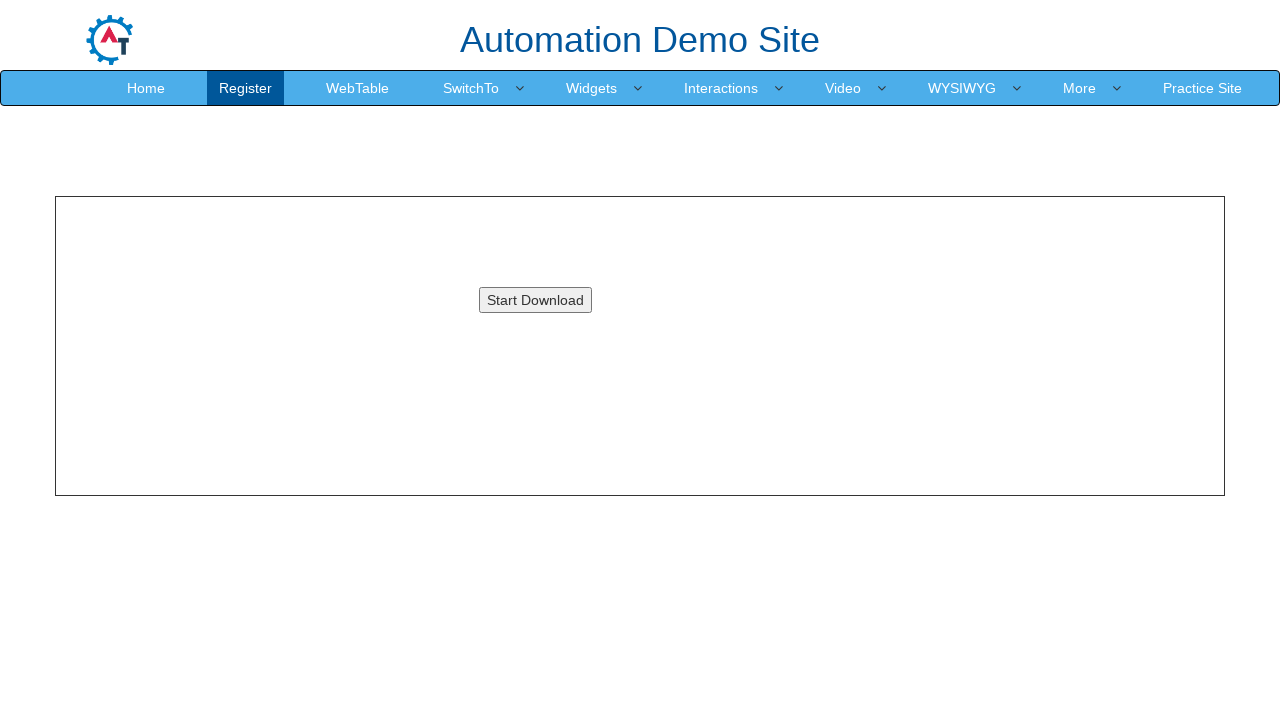

Clicked 'Start Download' button again to restart download at (535, 300) on button#downloadButton
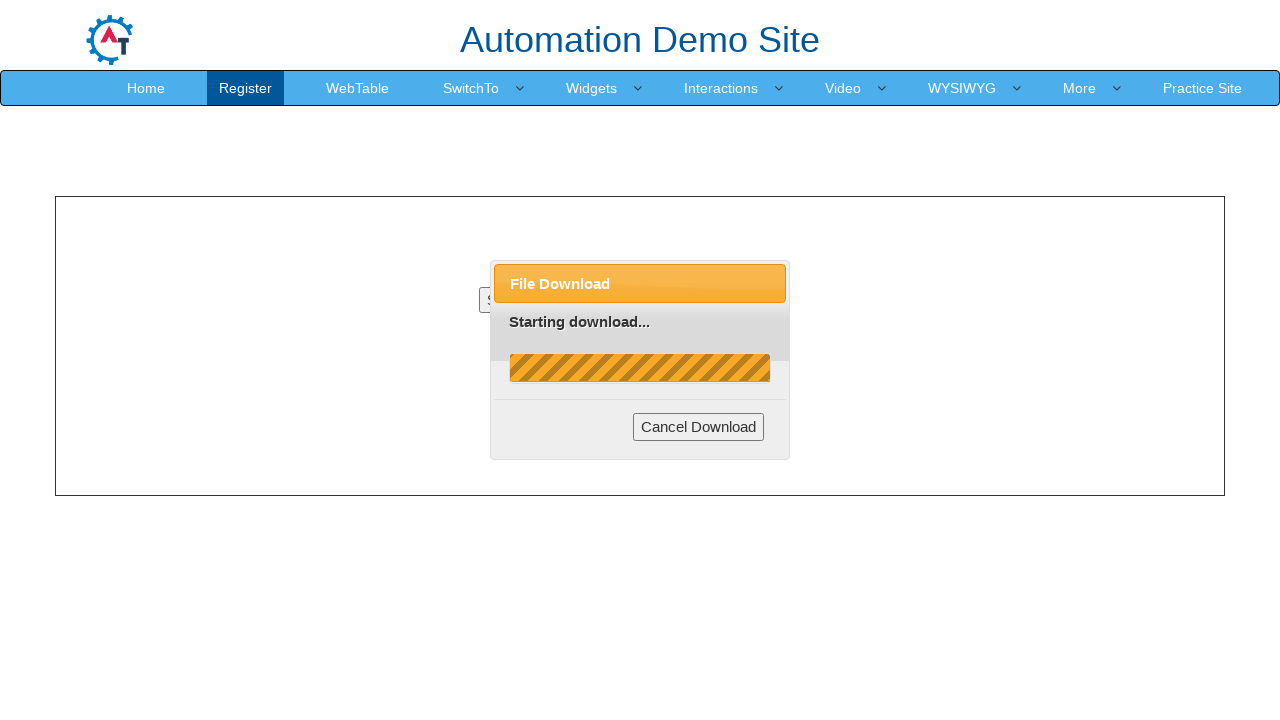

Download completed successfully - 'Complete!' message displayed
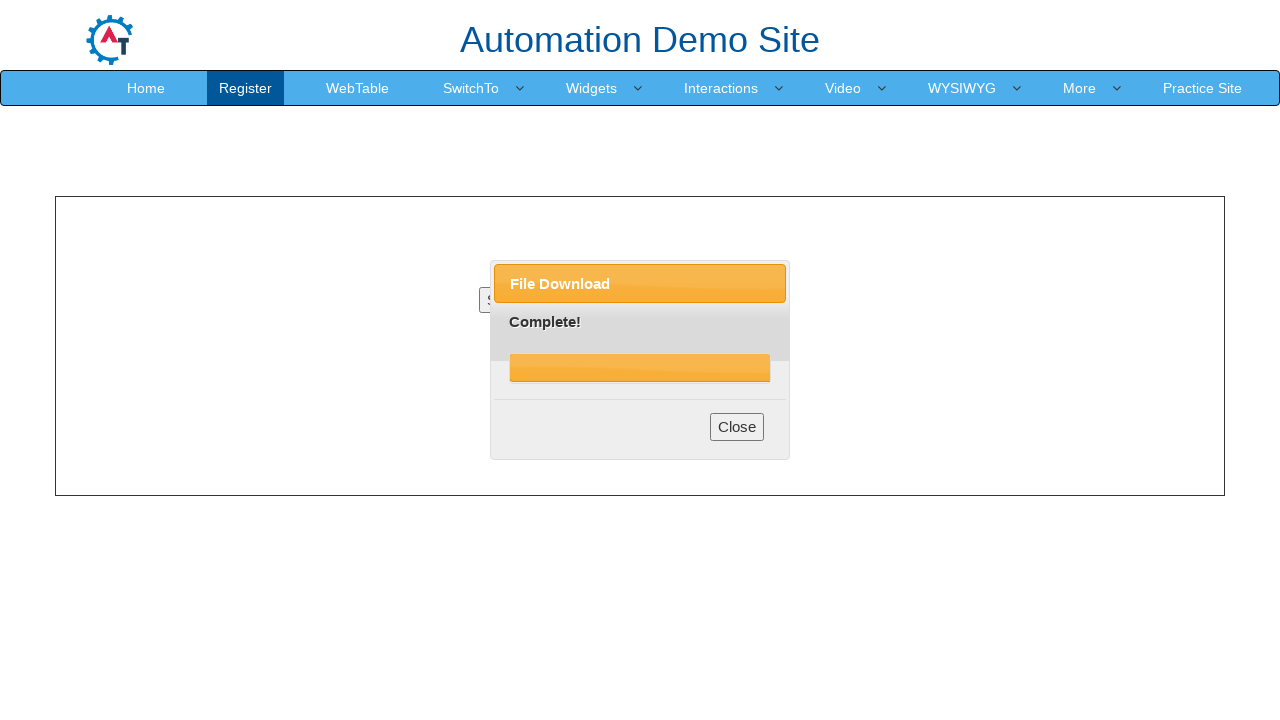

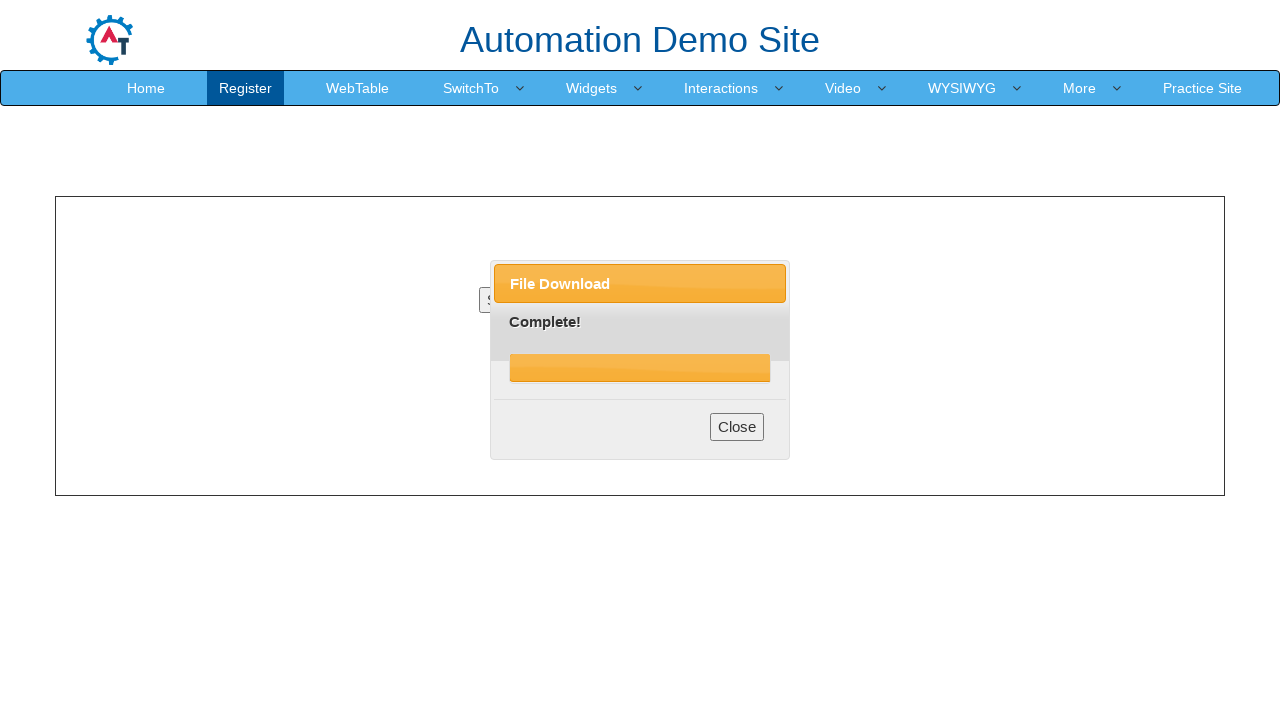